Tests the file upload functionality by selecting a file using the file input element on the upload page

Starting URL: https://the-internet.herokuapp.com/upload

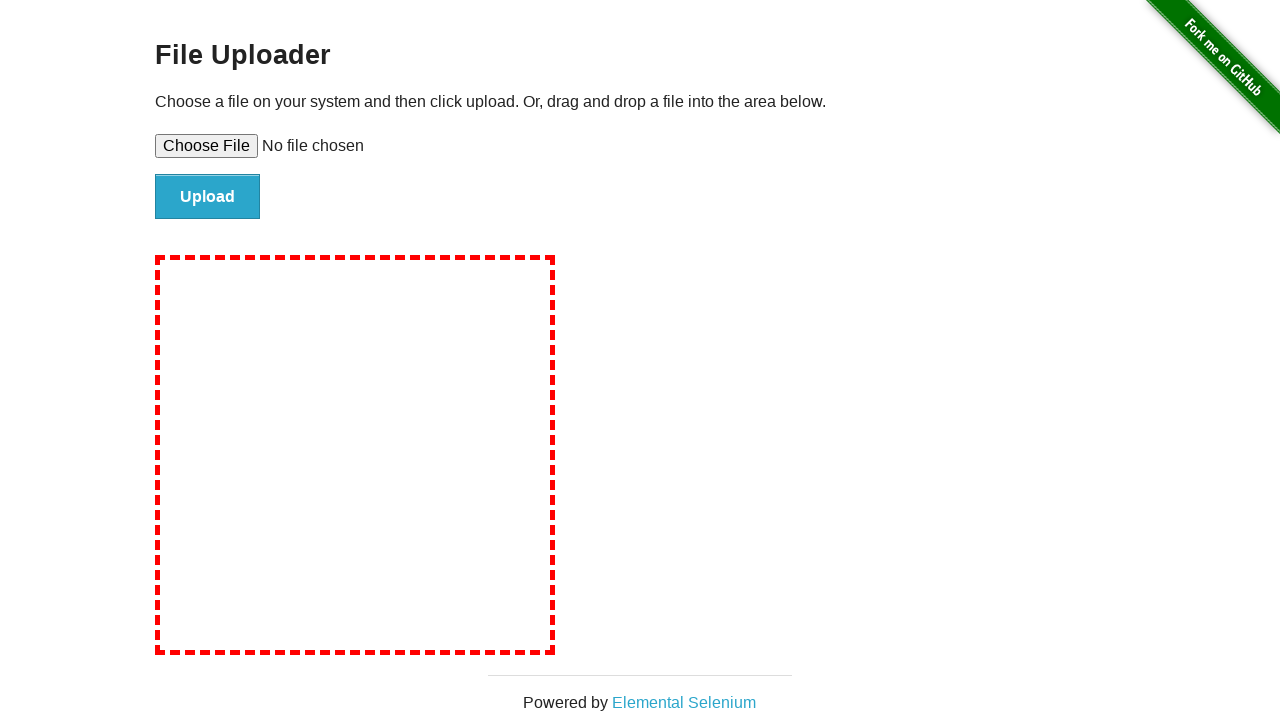

Waited for file upload input element to be visible
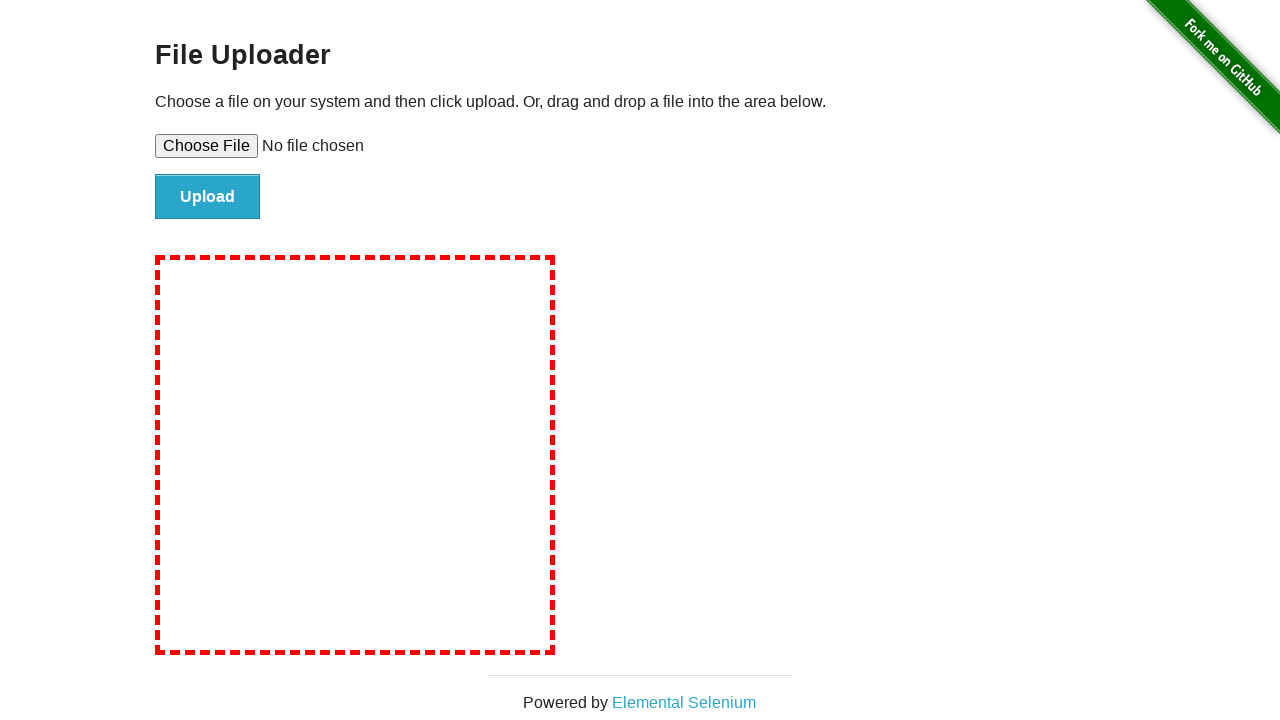

Selected test file for upload using file input element
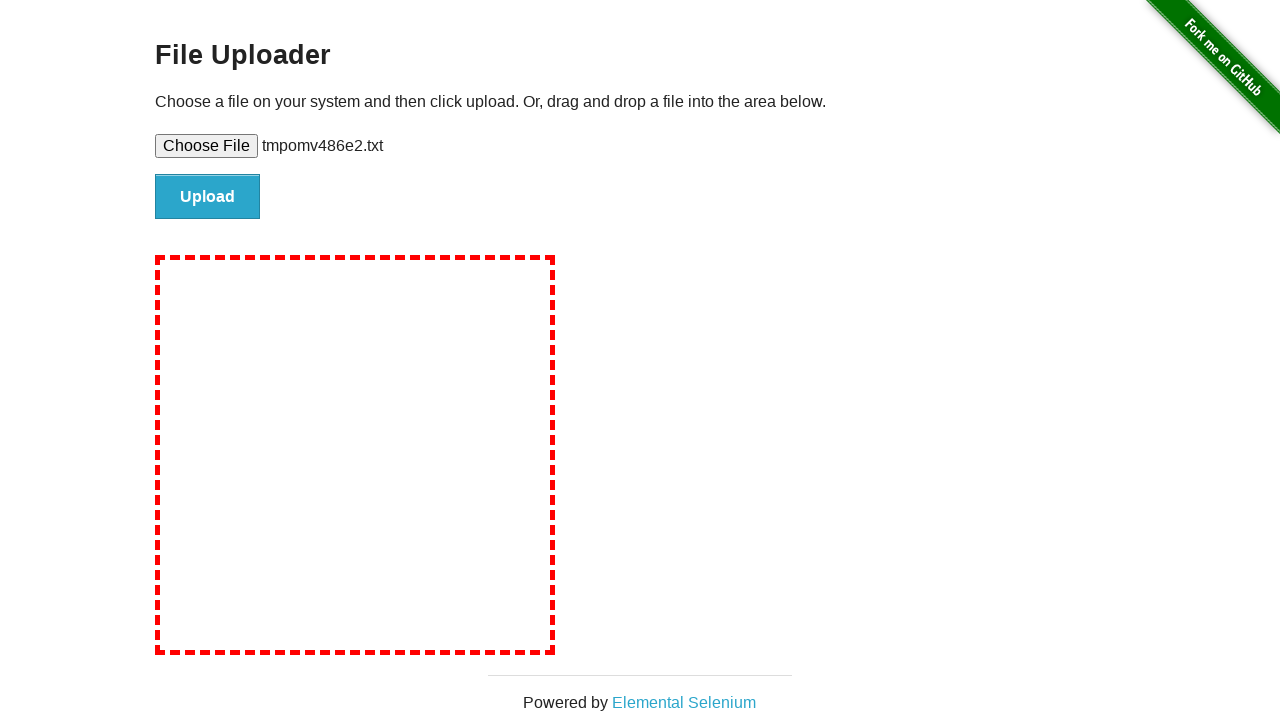

Clicked upload submit button at (208, 197) on #file-submit
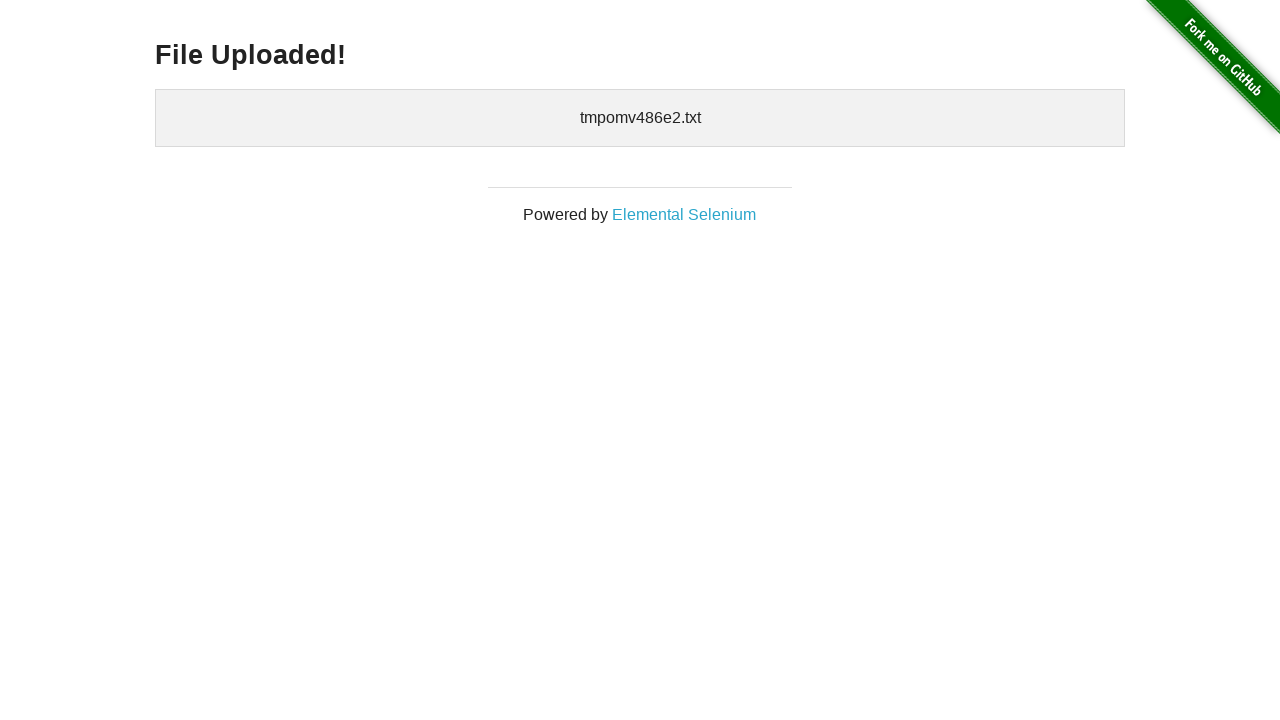

Upload confirmation page loaded successfully
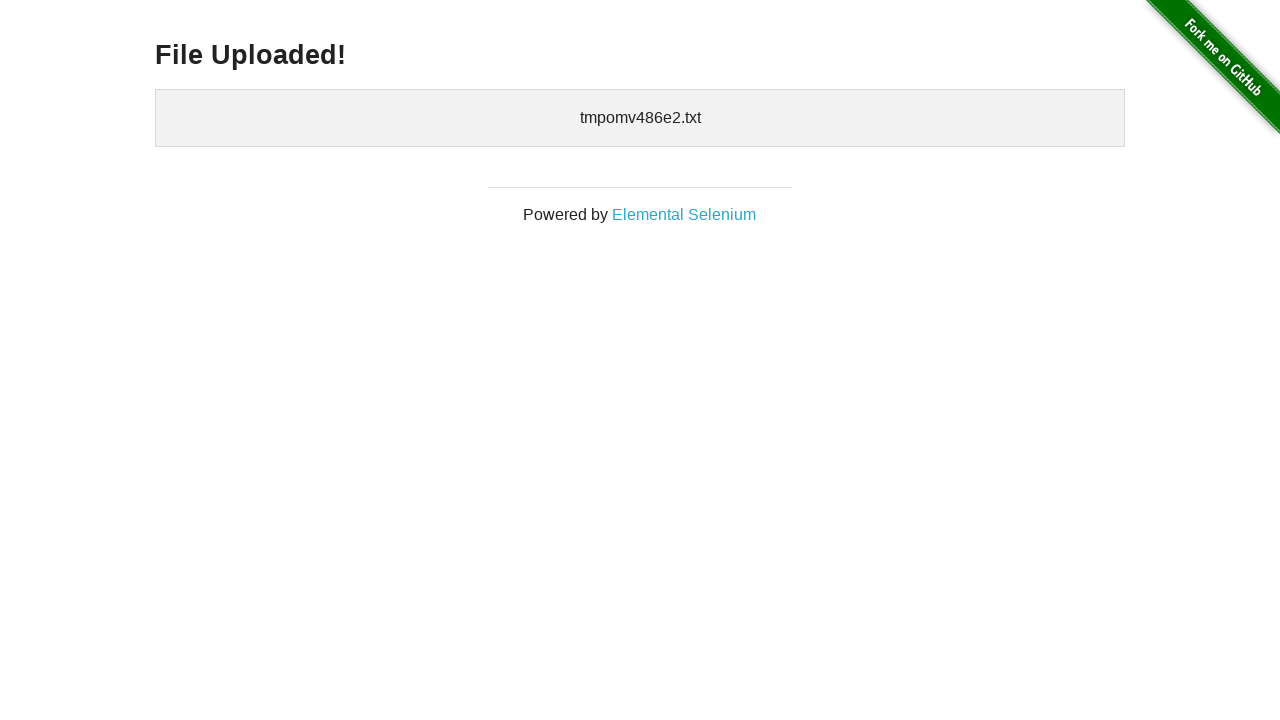

Cleaned up temporary test file
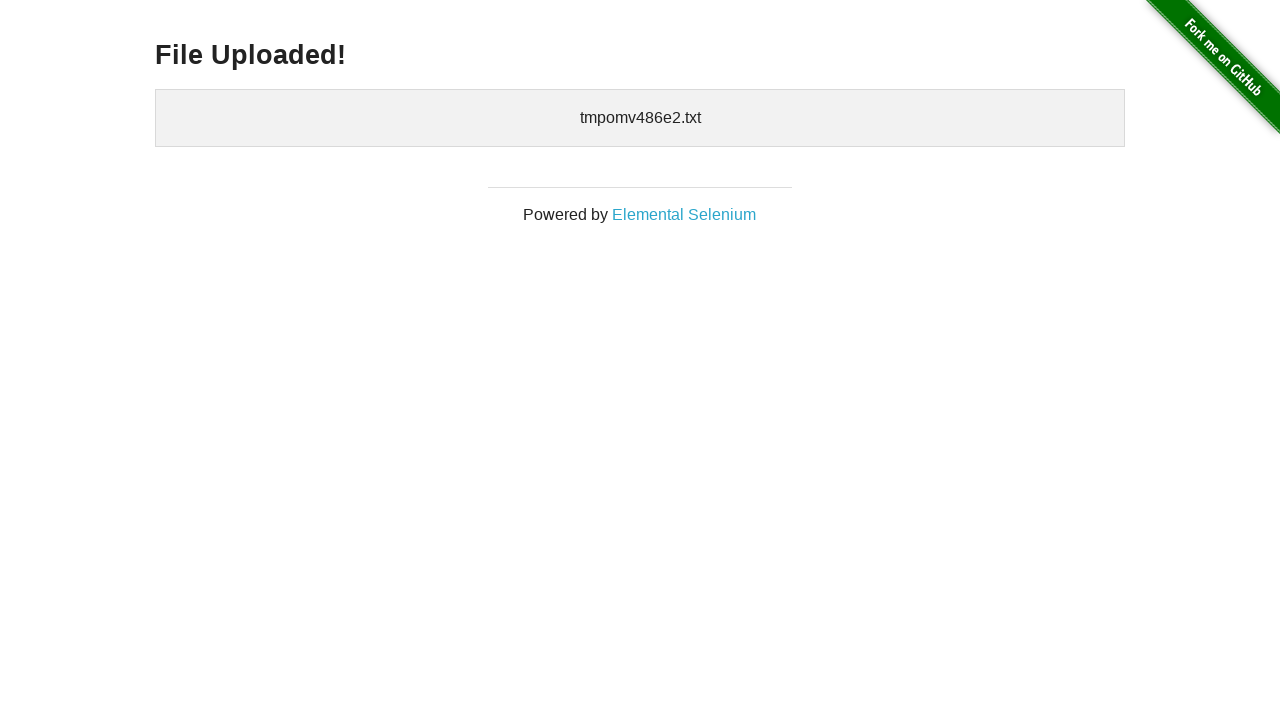

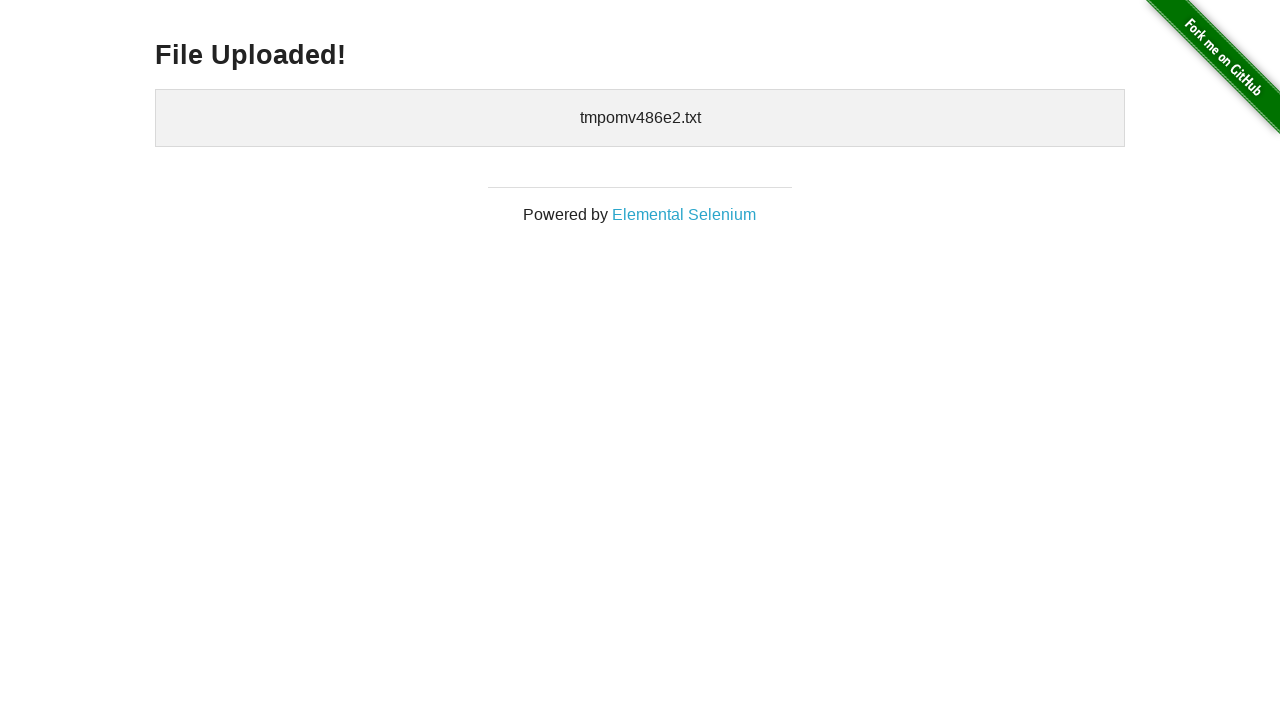